Tests registration form validation for existing username by attempting to register with a username that already exists

Starting URL: https://parabank.parasoft.com/parabank/index.htm

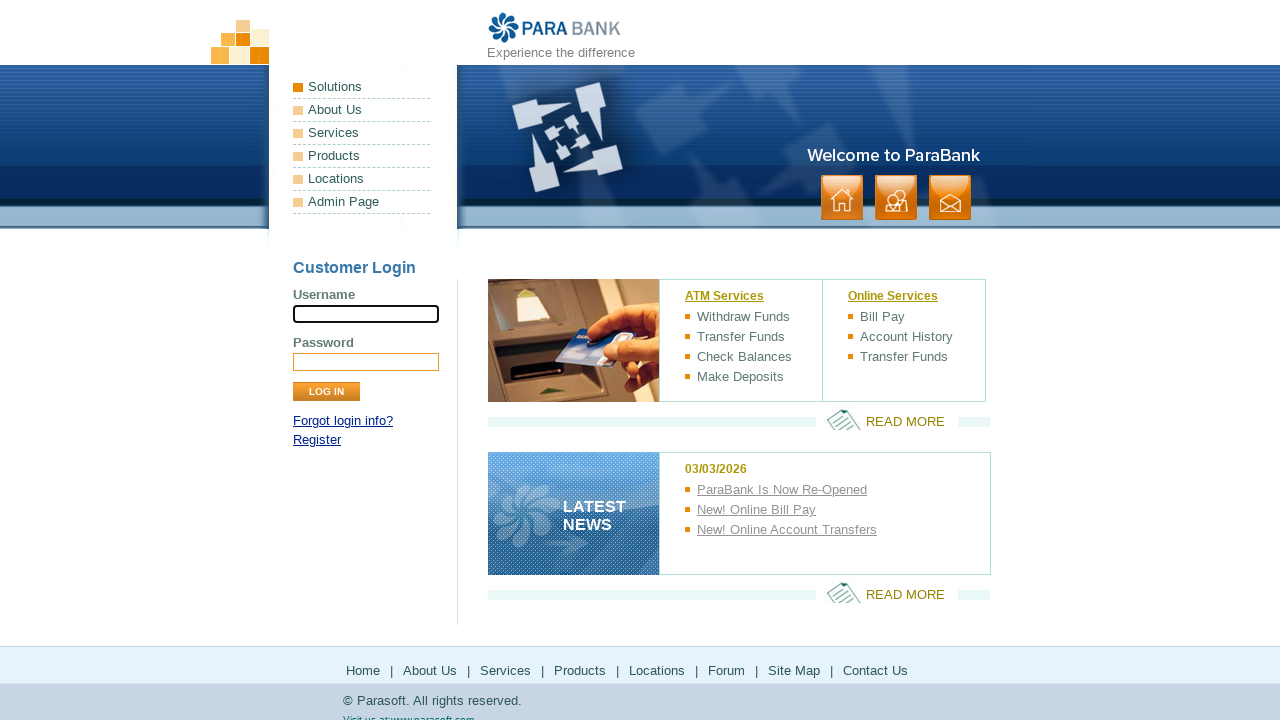

Clicked on Register link at (317, 440) on a[href*='register']
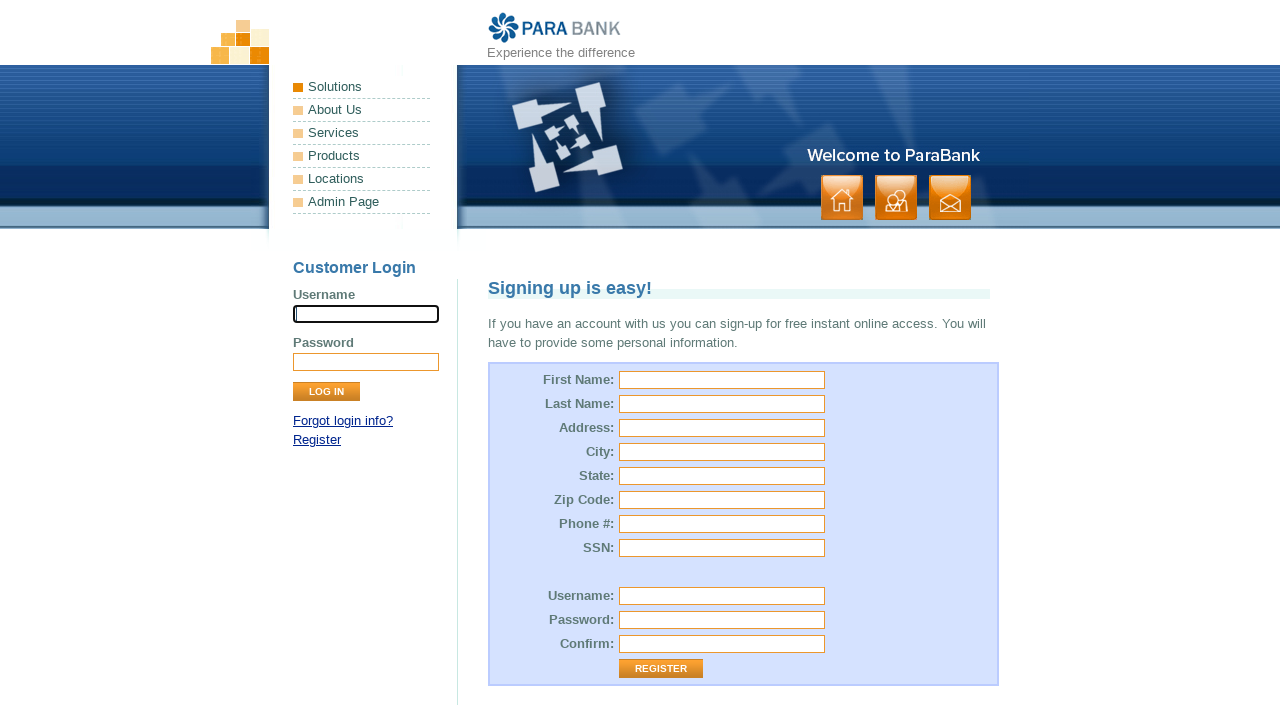

Registration form loaded and first name field is visible
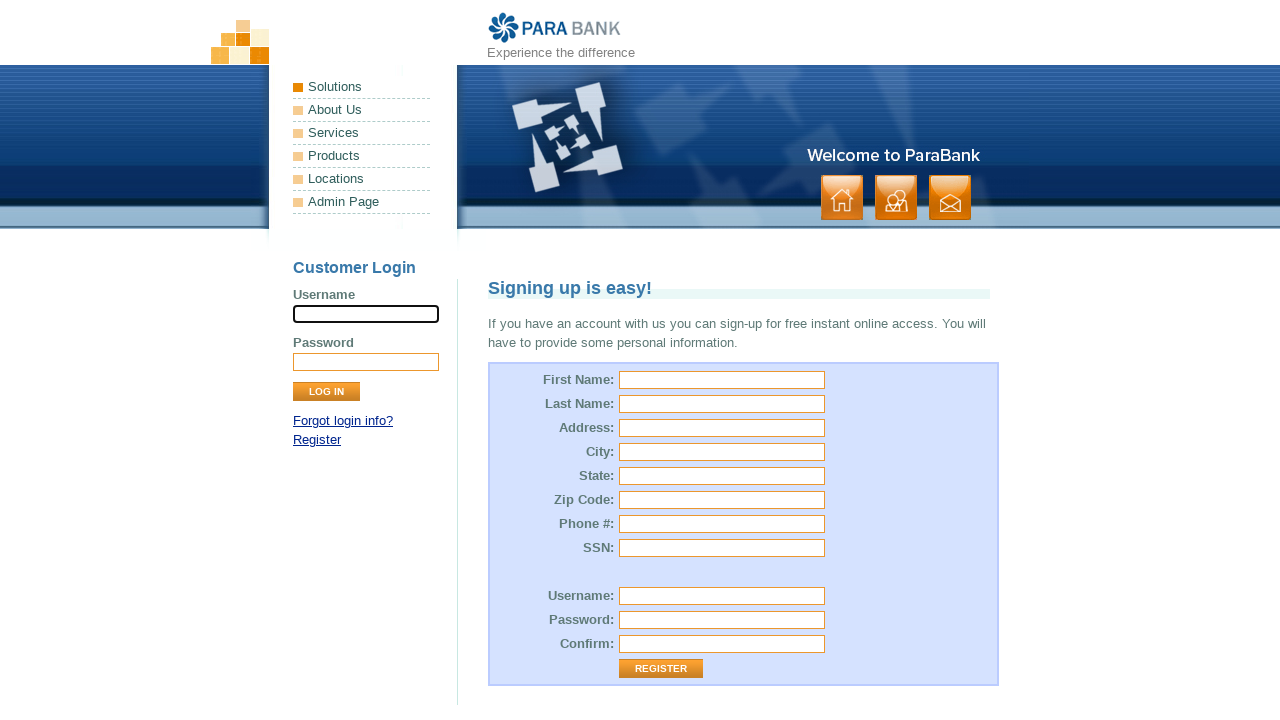

Filled first name field with 'Admin' on input[id='customer.firstName']
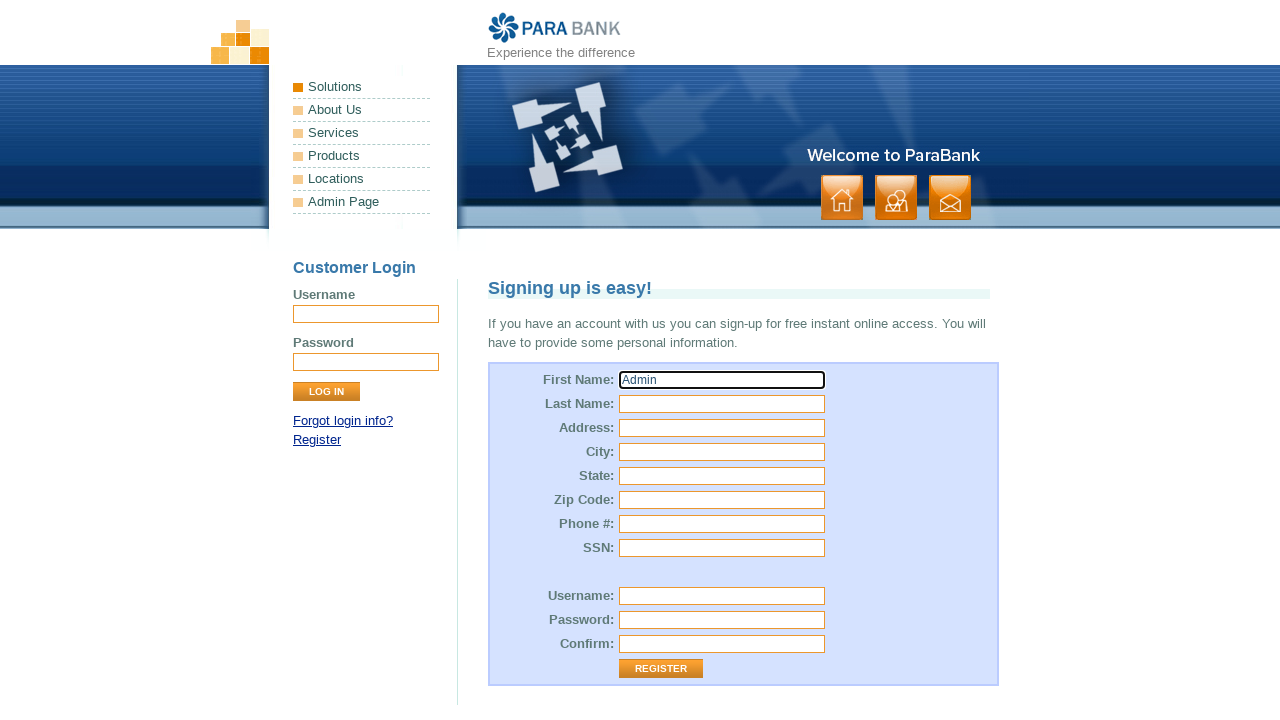

Filled last name field with 'User' on input[id='customer.lastName']
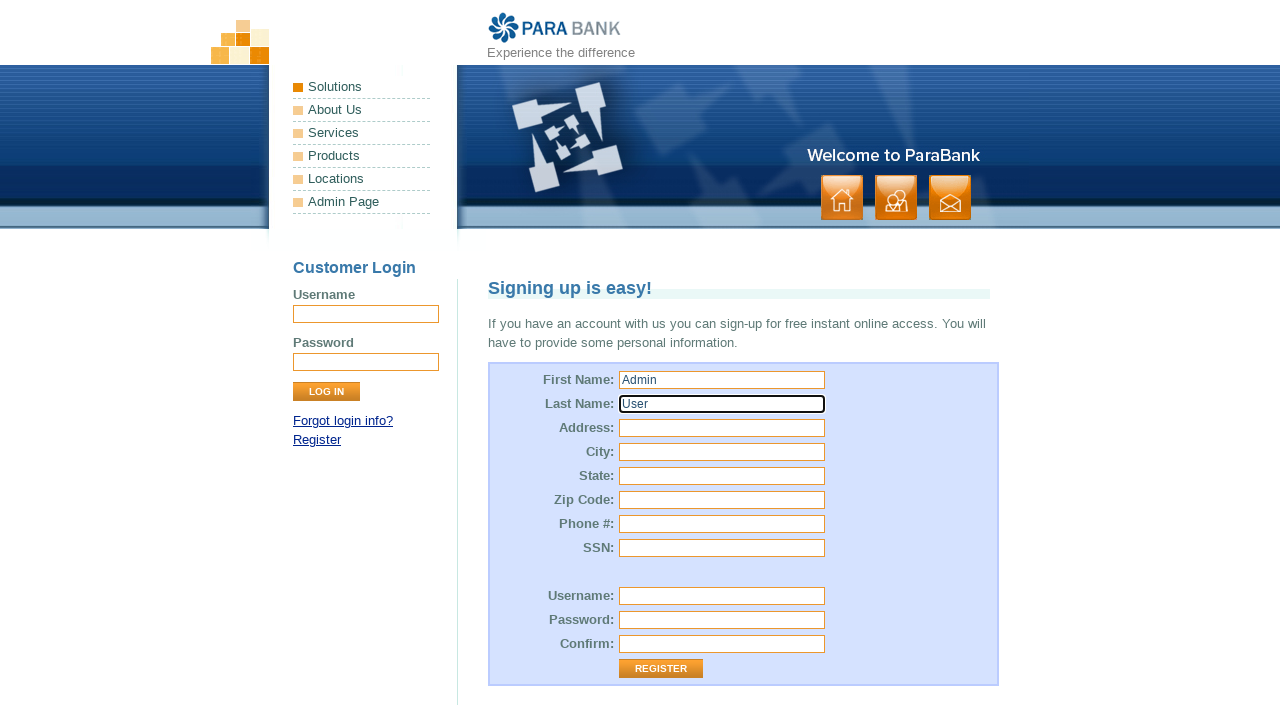

Filled street address field with '100 Admin Street' on input[id='customer.address.street']
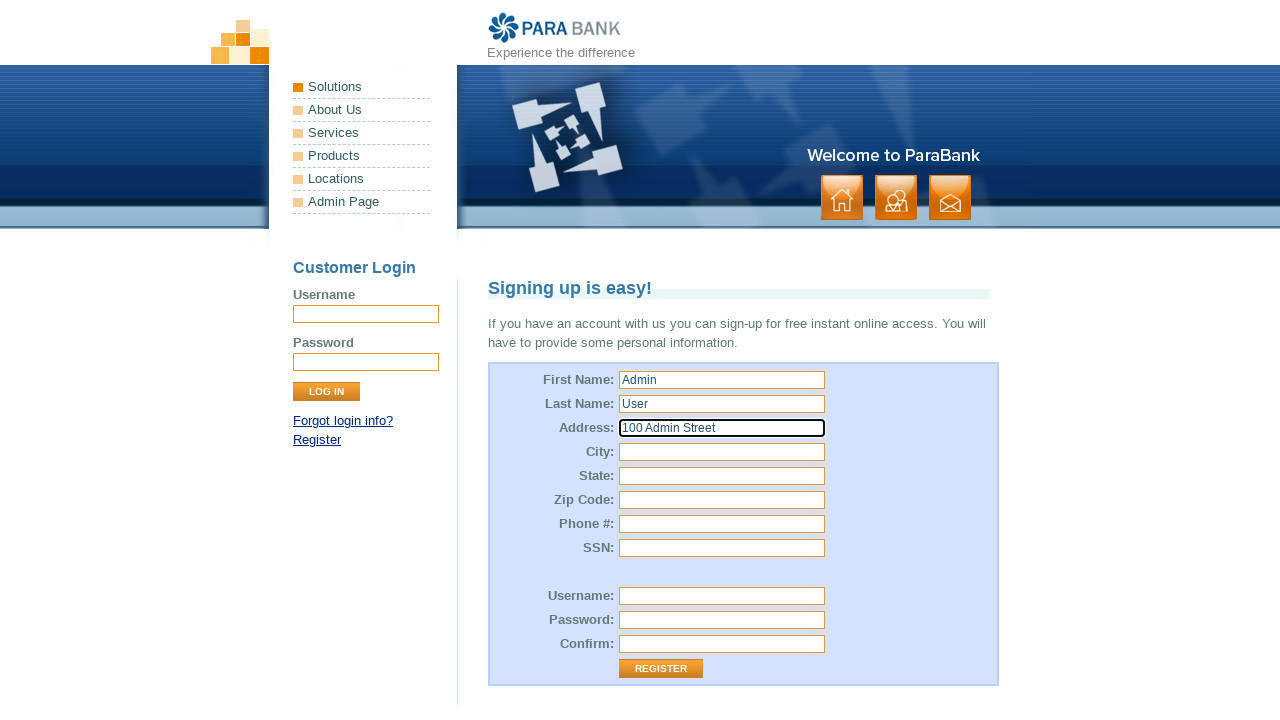

Filled city field with 'AdminCity' on input[id='customer.address.city']
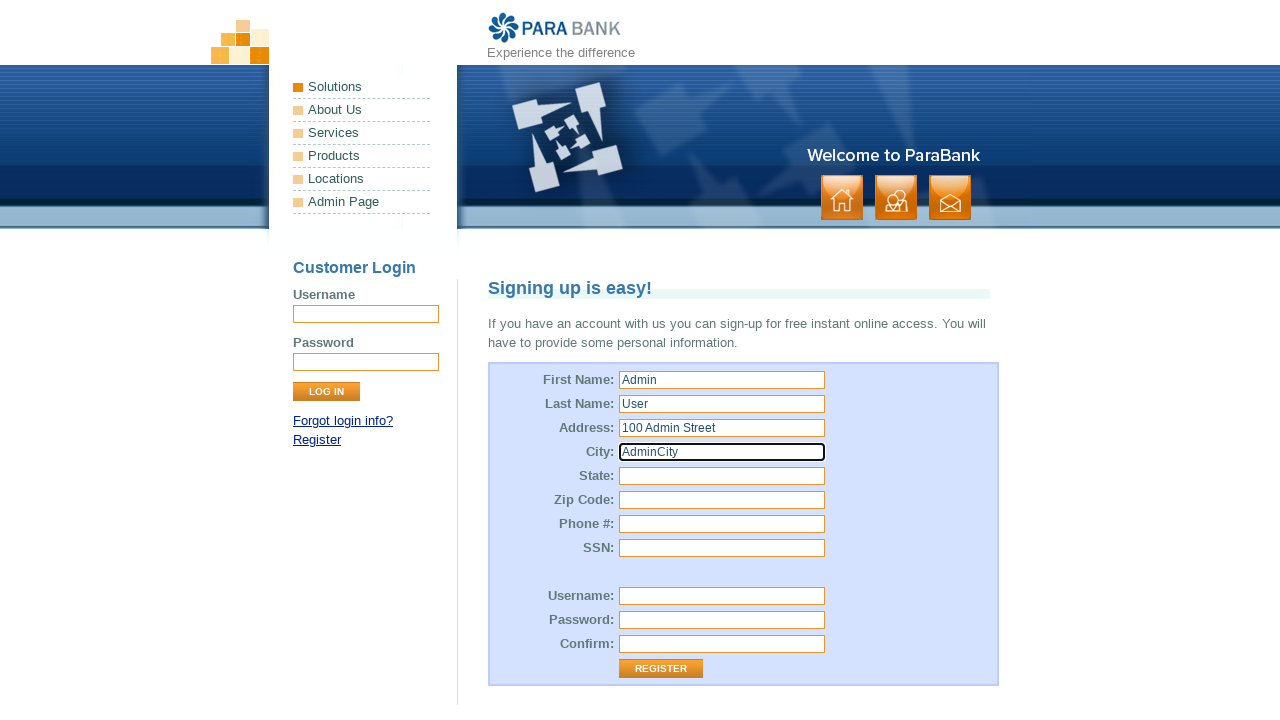

Filled state field with 'NY' on input[id='customer.address.state']
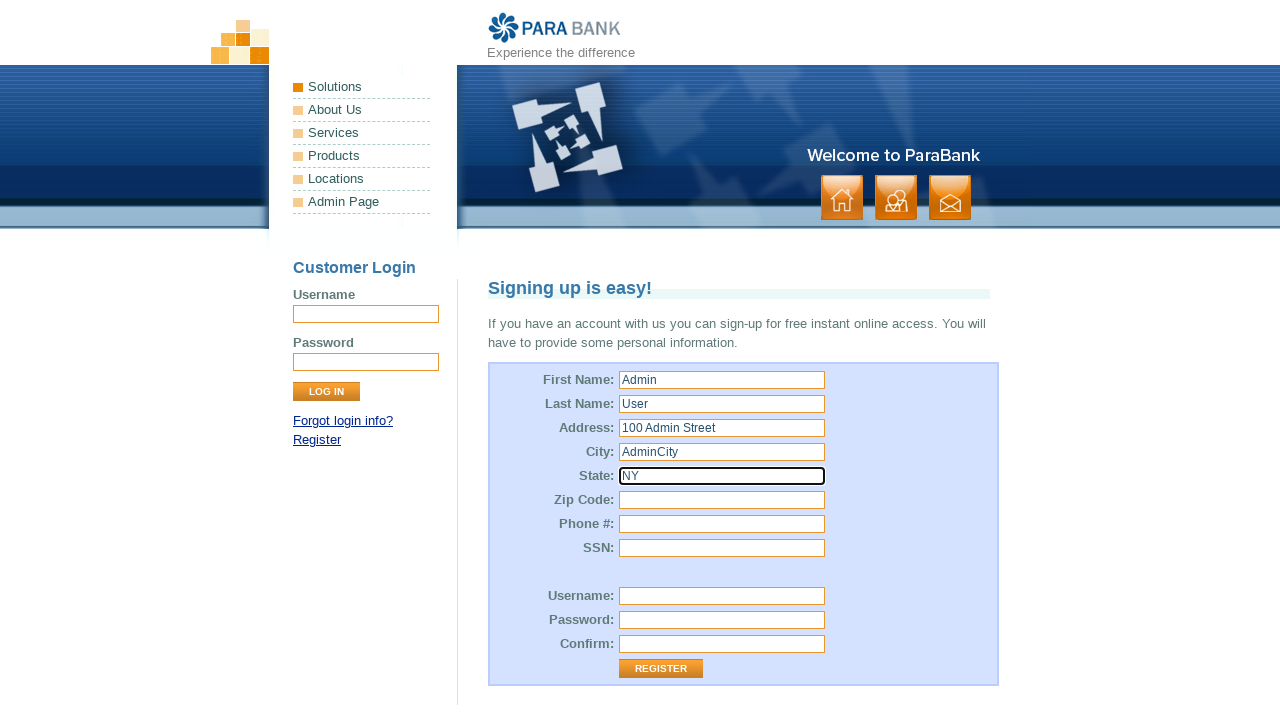

Filled zip code field with '10001' on input[id='customer.address.zipCode']
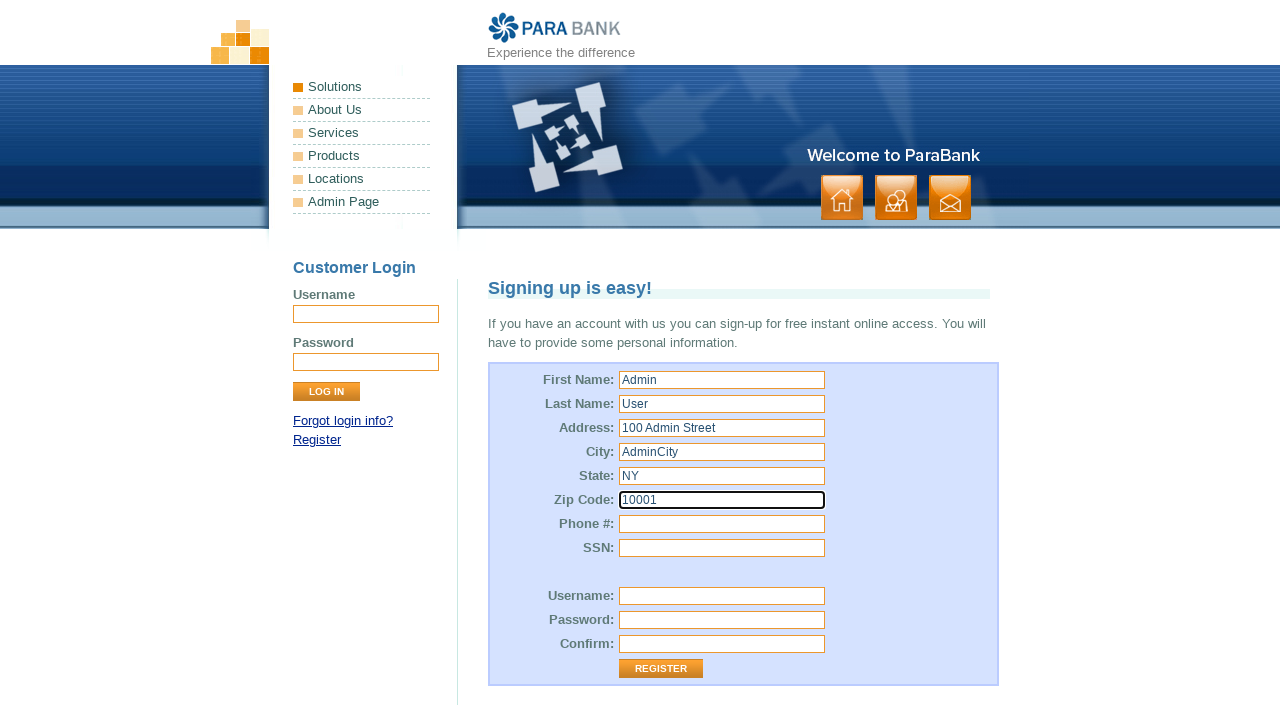

Filled phone number field with '5551112222' on input[id='customer.phoneNumber']
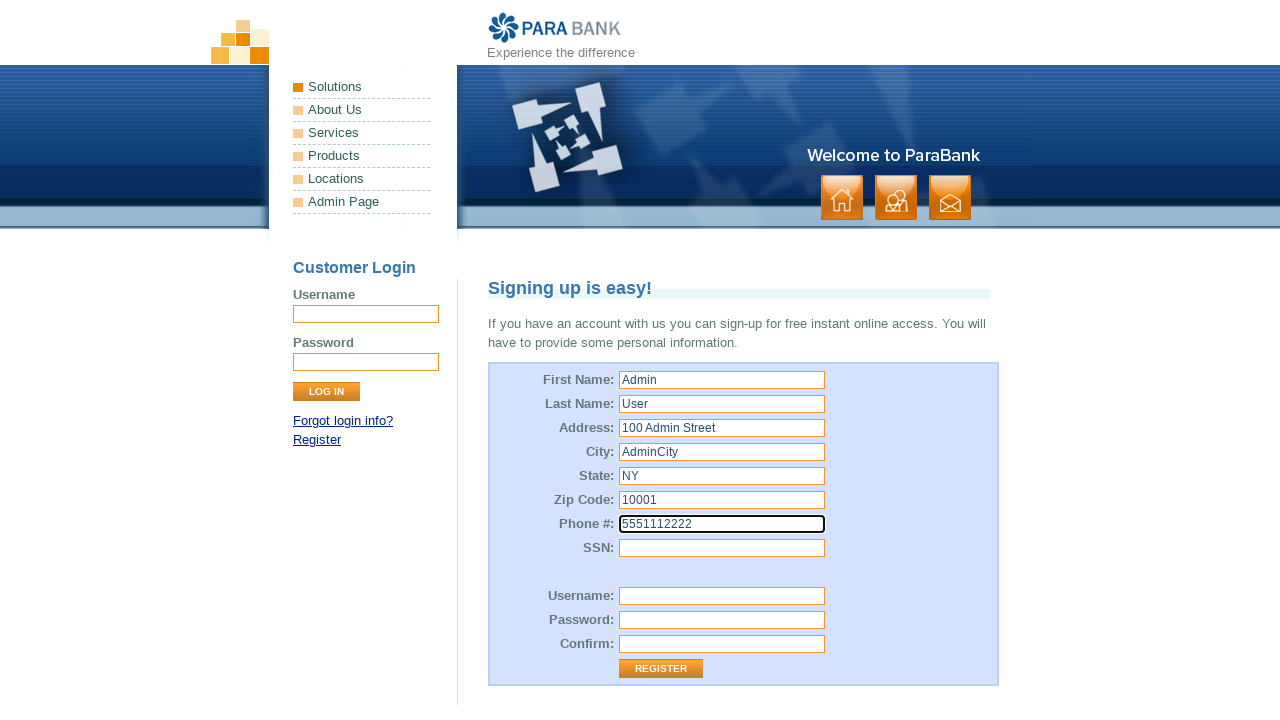

Filled SSN field with '444556666' on input[id='customer.ssn']
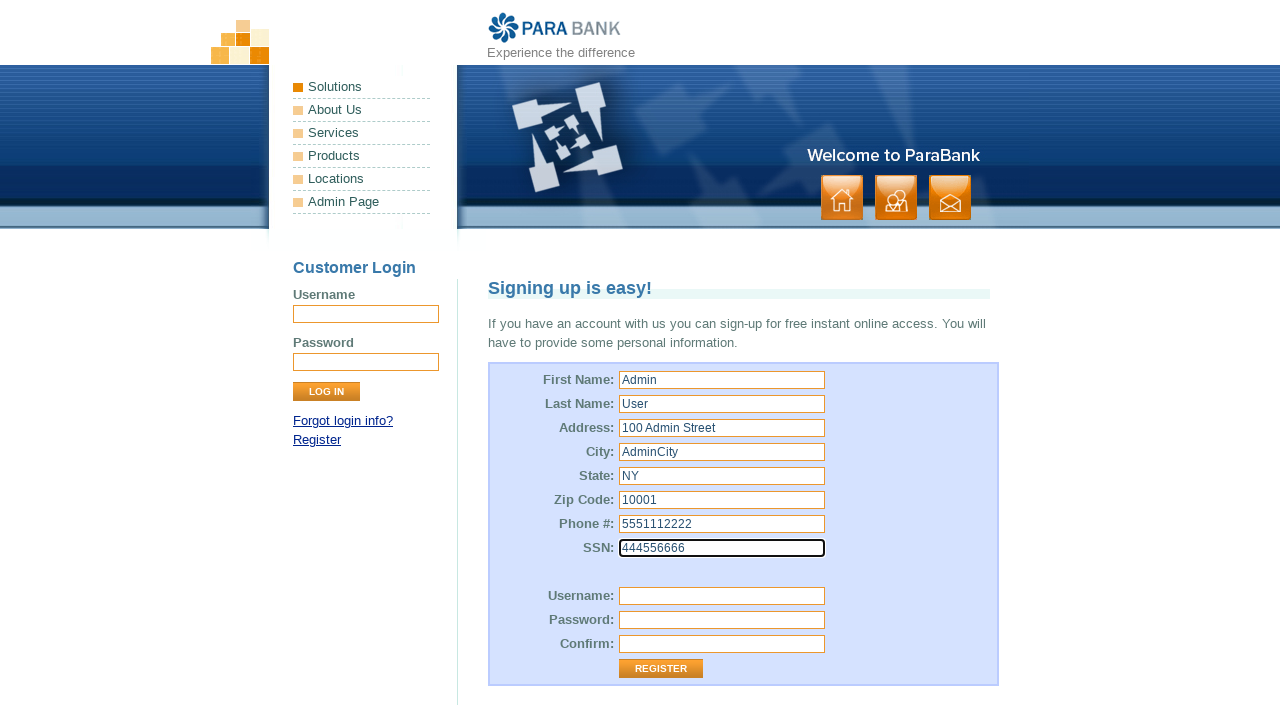

Filled username field with 'john' (existing username) on input[id='customer.username']
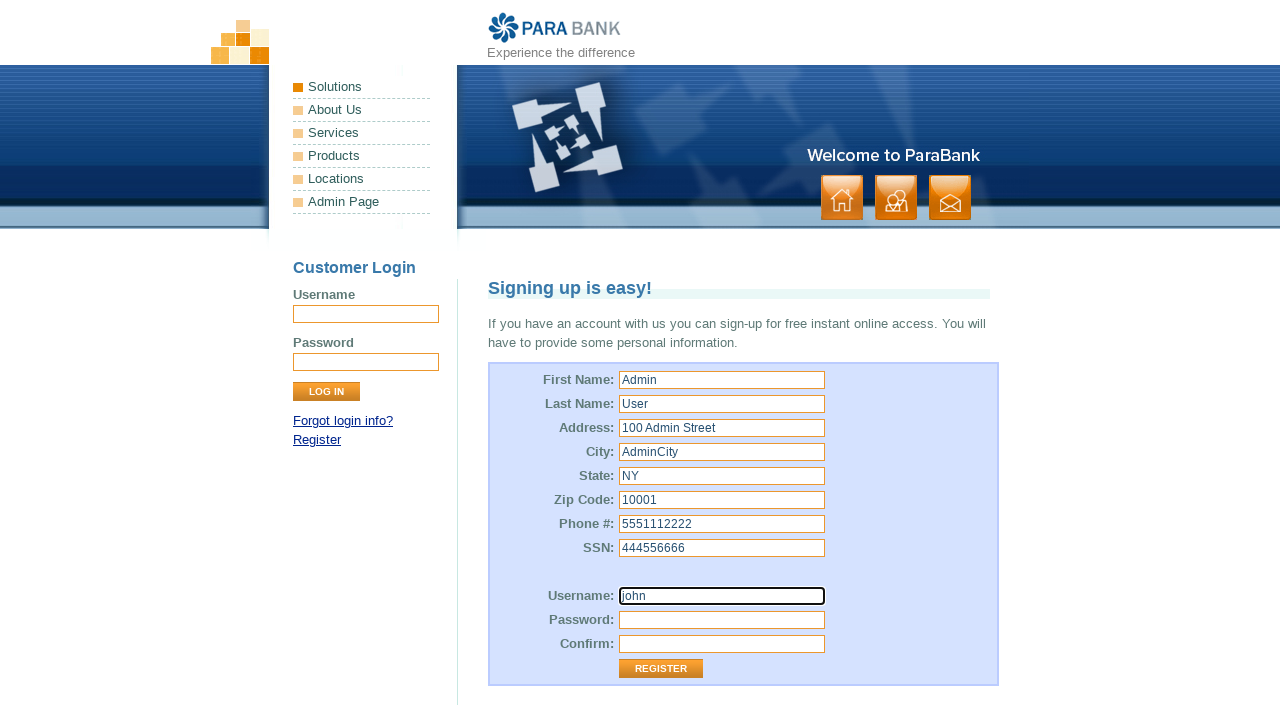

Filled password field with 'TestPassword1!' on input[id='customer.password']
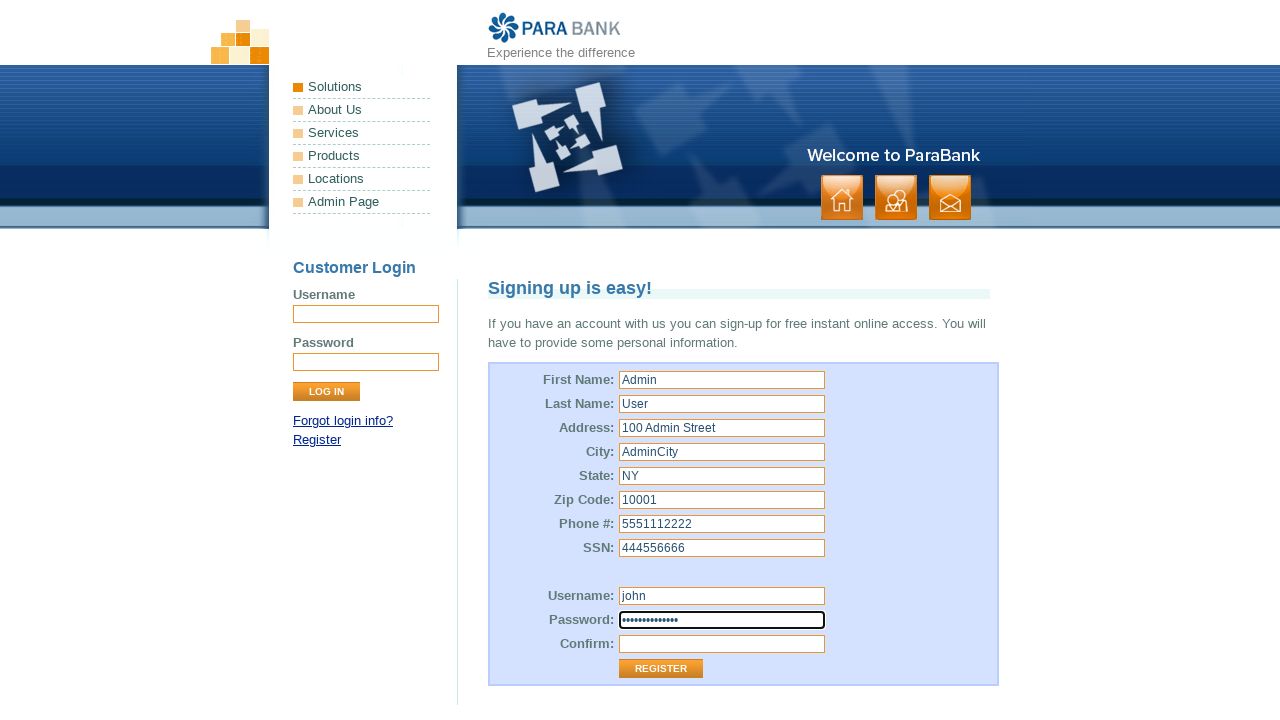

Filled password confirmation field with 'TestPassword1!' on input[id='repeatedPassword']
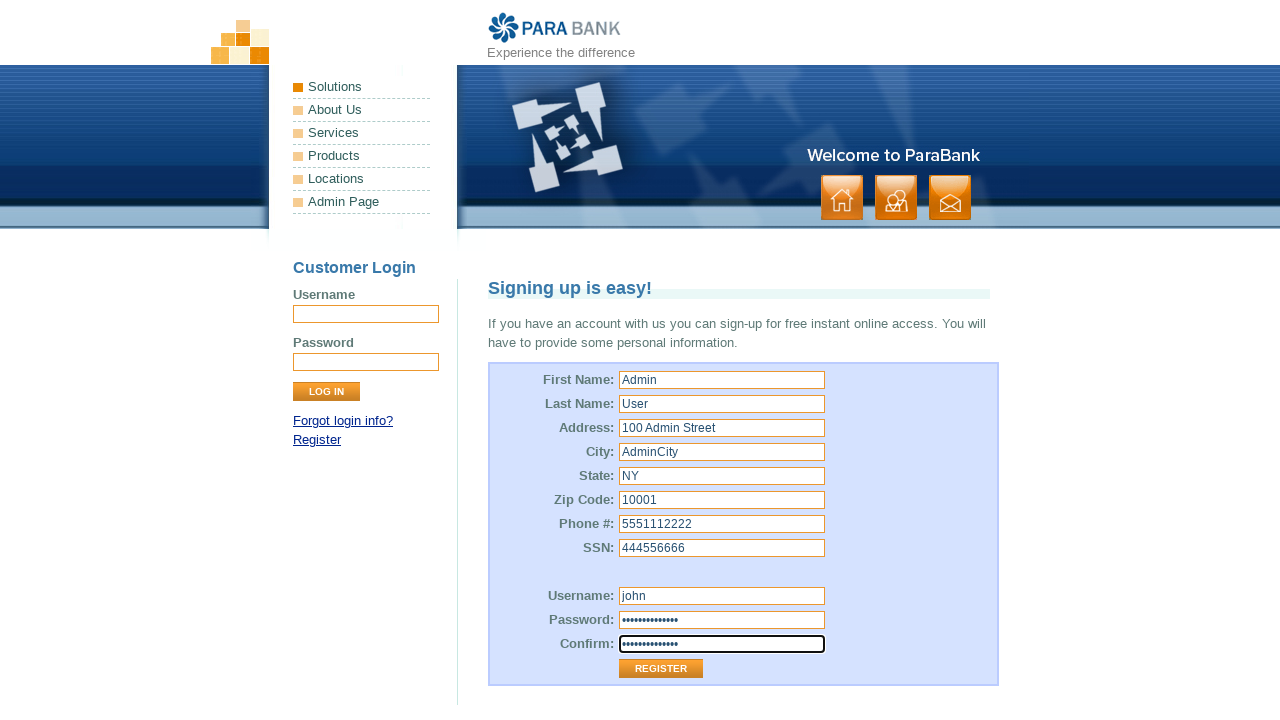

Clicked Register button to submit form at (661, 669) on input[value='Register']
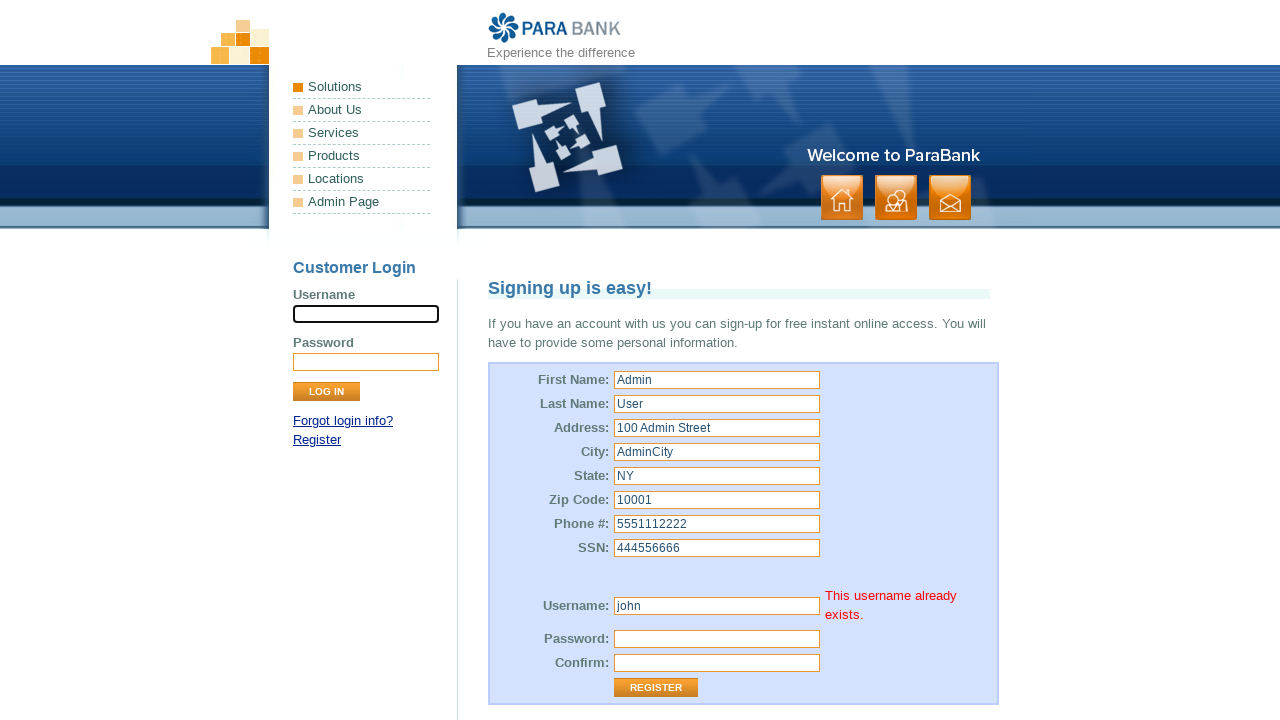

Verified that 'already exists' error message is displayed for duplicate username
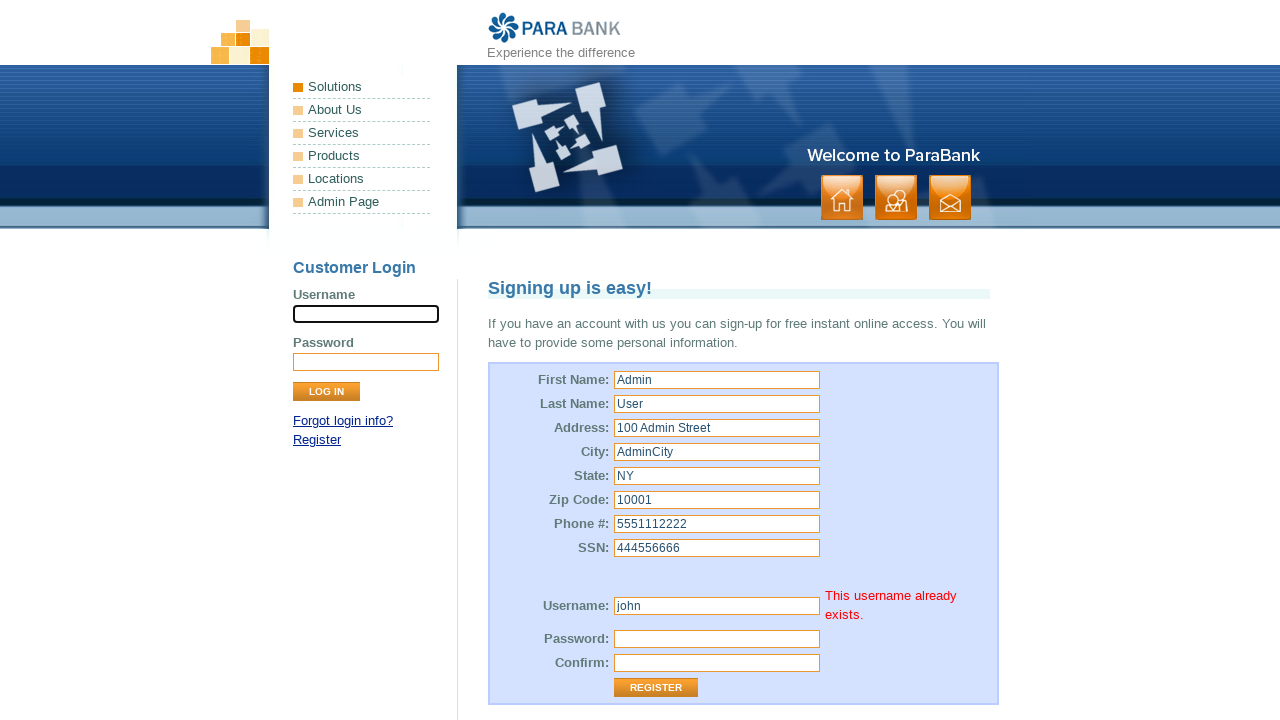

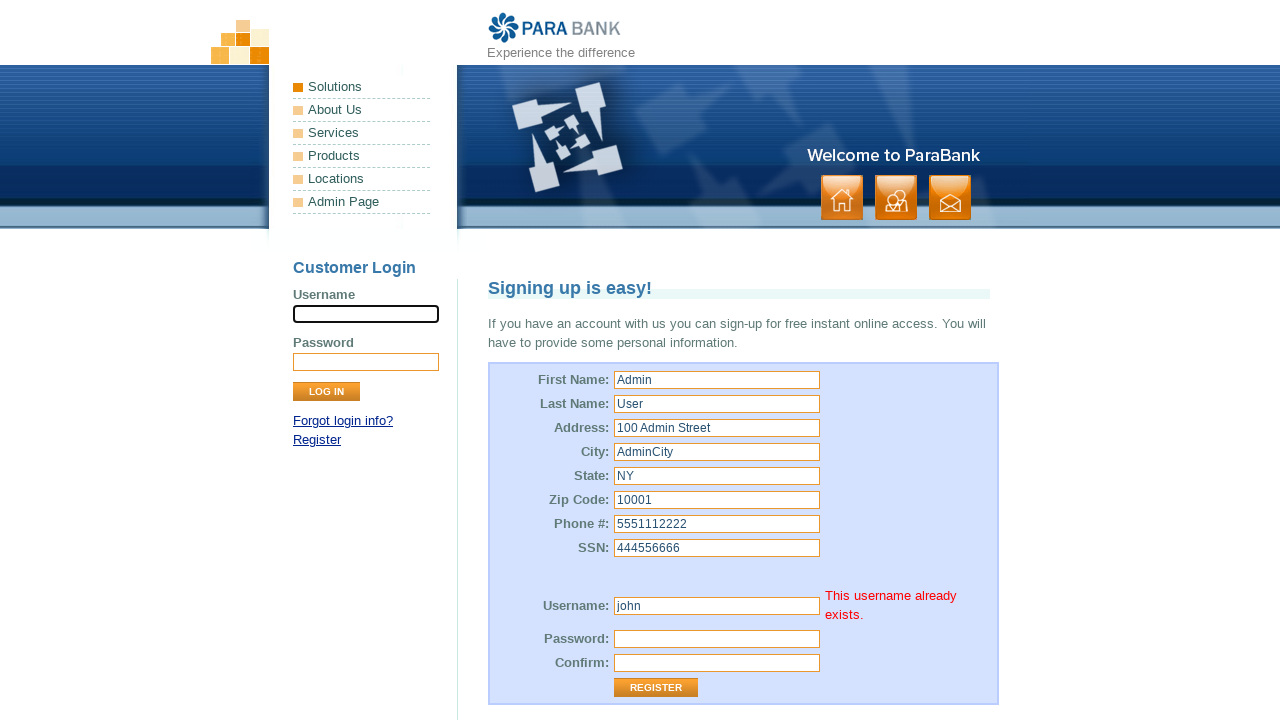